Tests file download functionality by navigating to a download page and clicking on a download link to initiate a file download.

Starting URL: http://the-internet.herokuapp.com/download

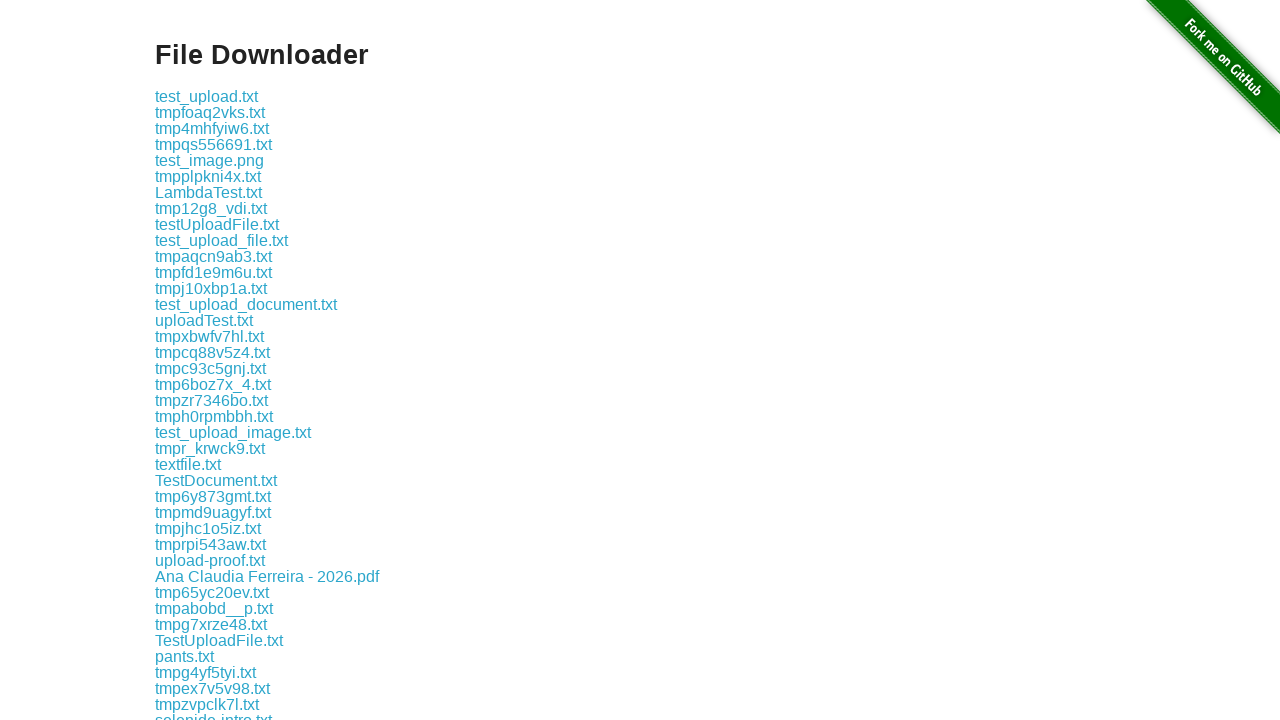

Clicked download link to initiate file download at (206, 96) on .example a
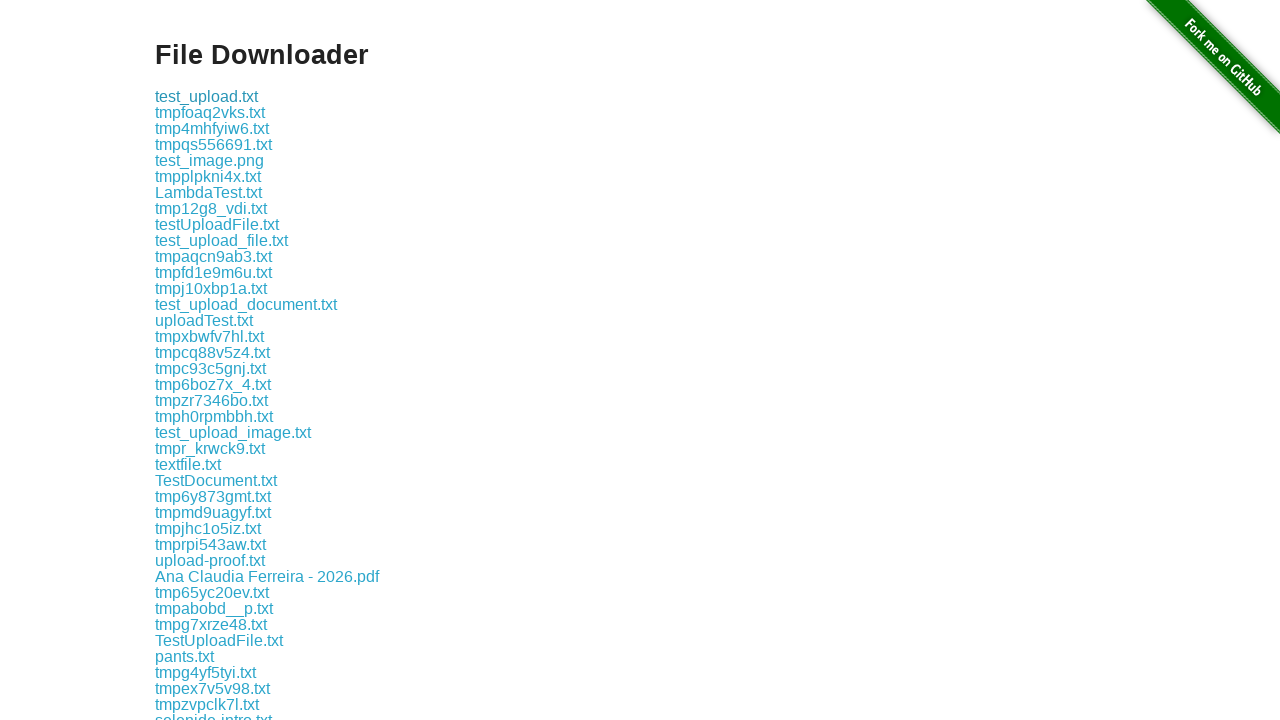

Download completed
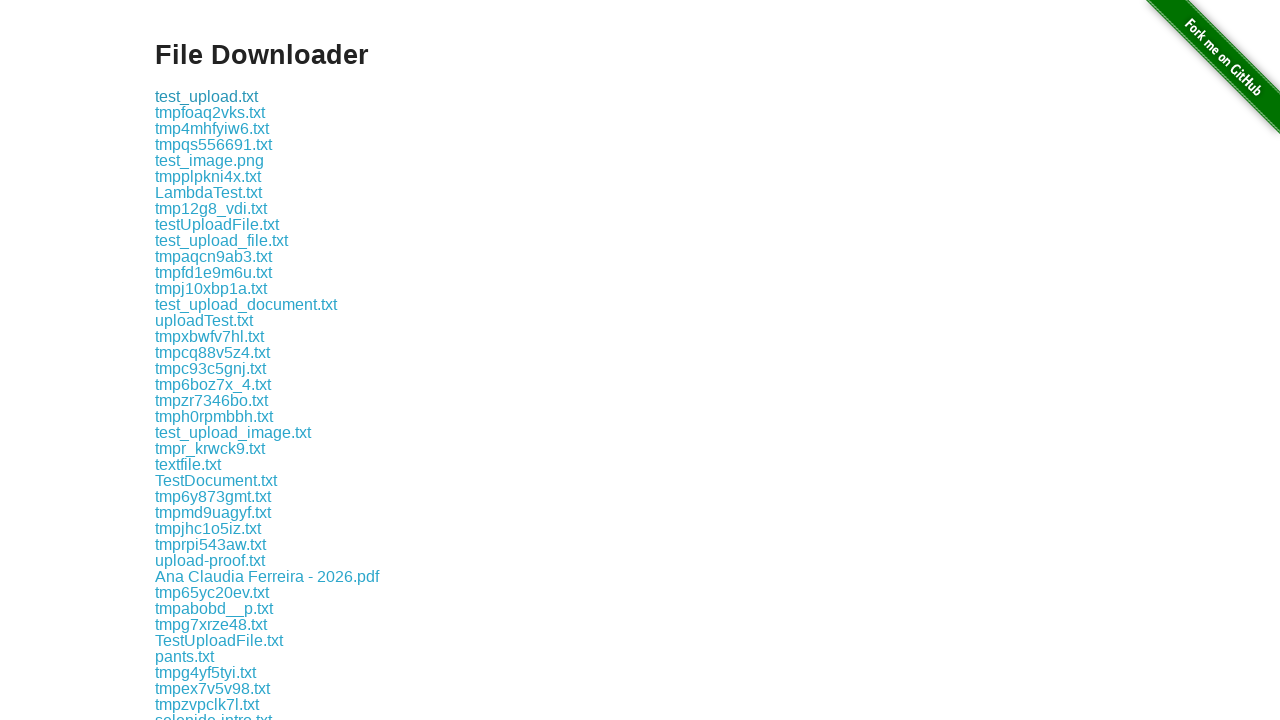

Verified download has a suggested filename
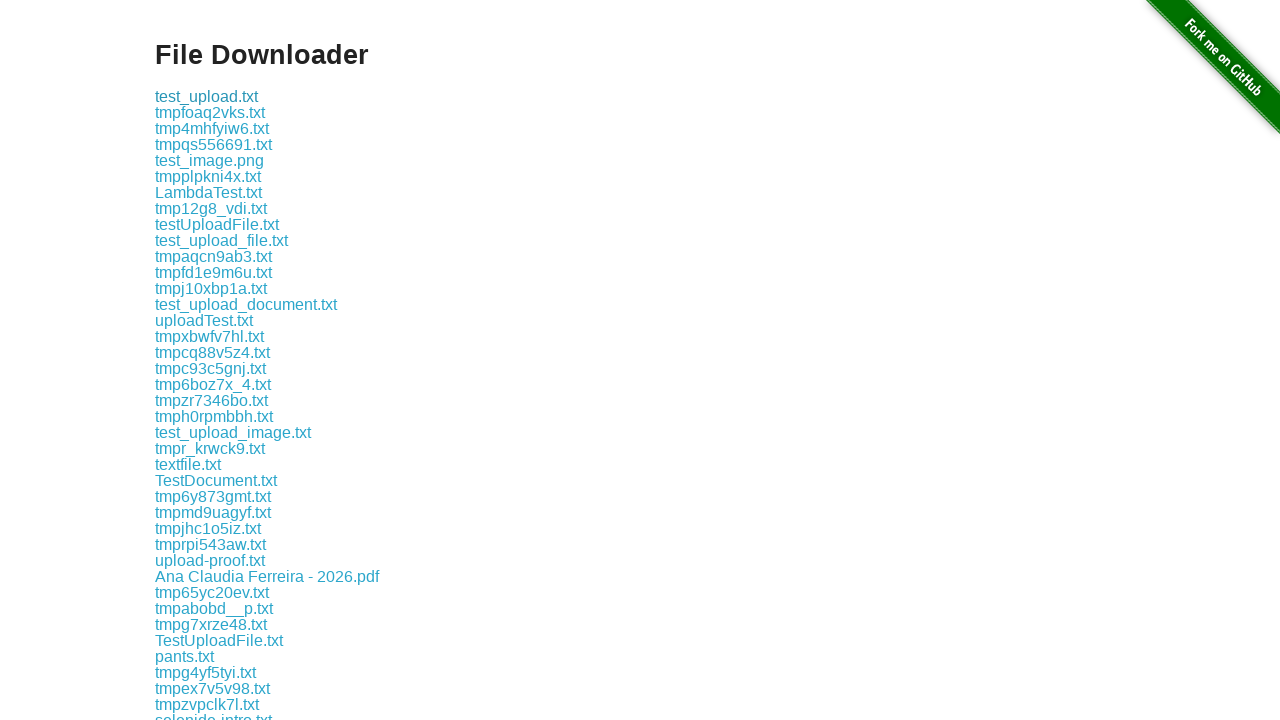

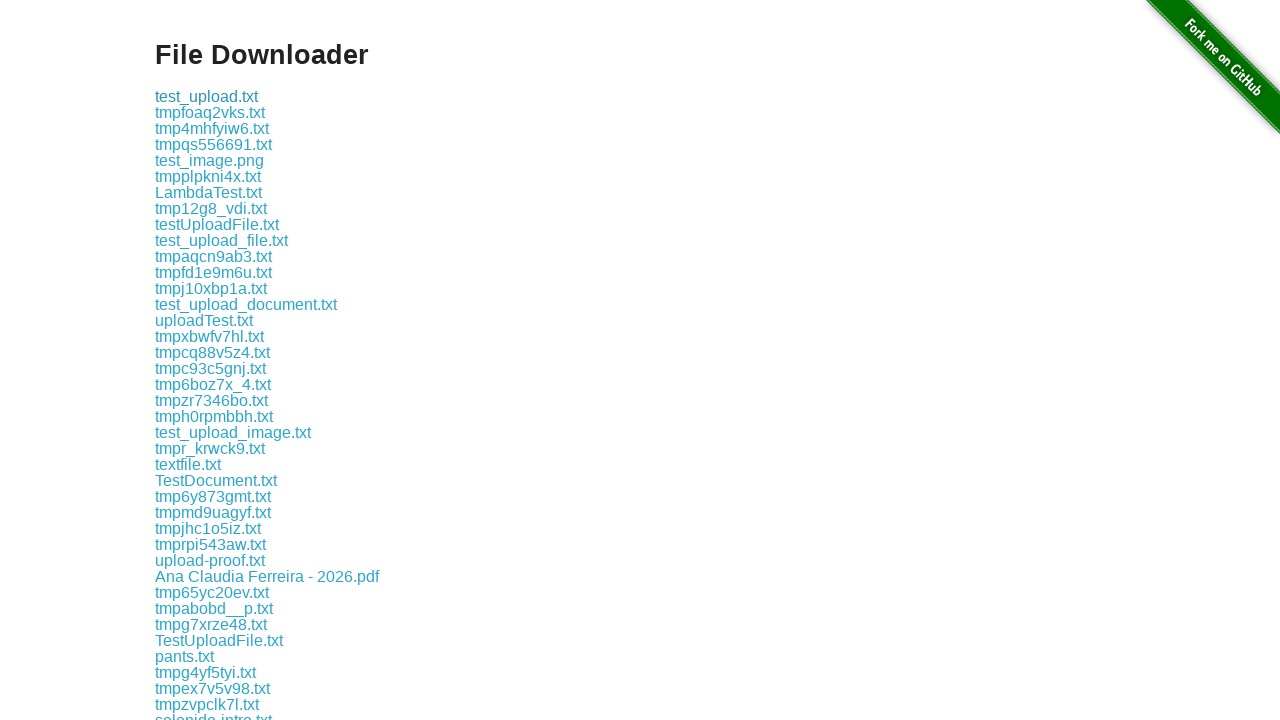